Tests the search functionality by entering a keyword in the search bar and verifying that all displayed threads contain the search term in their titles

Starting URL: https://chaosforum-20b27.firebaseapp.com

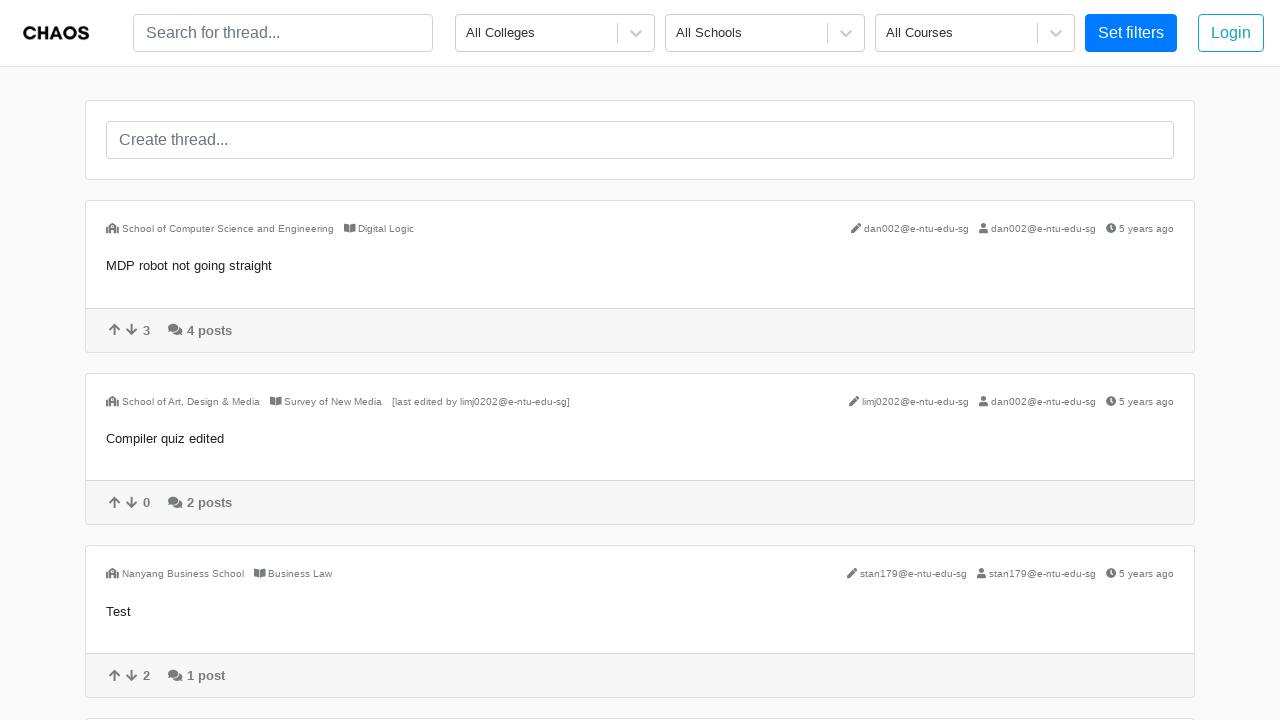

Filled search bar with keyword 'title' on .nav-search.form-control
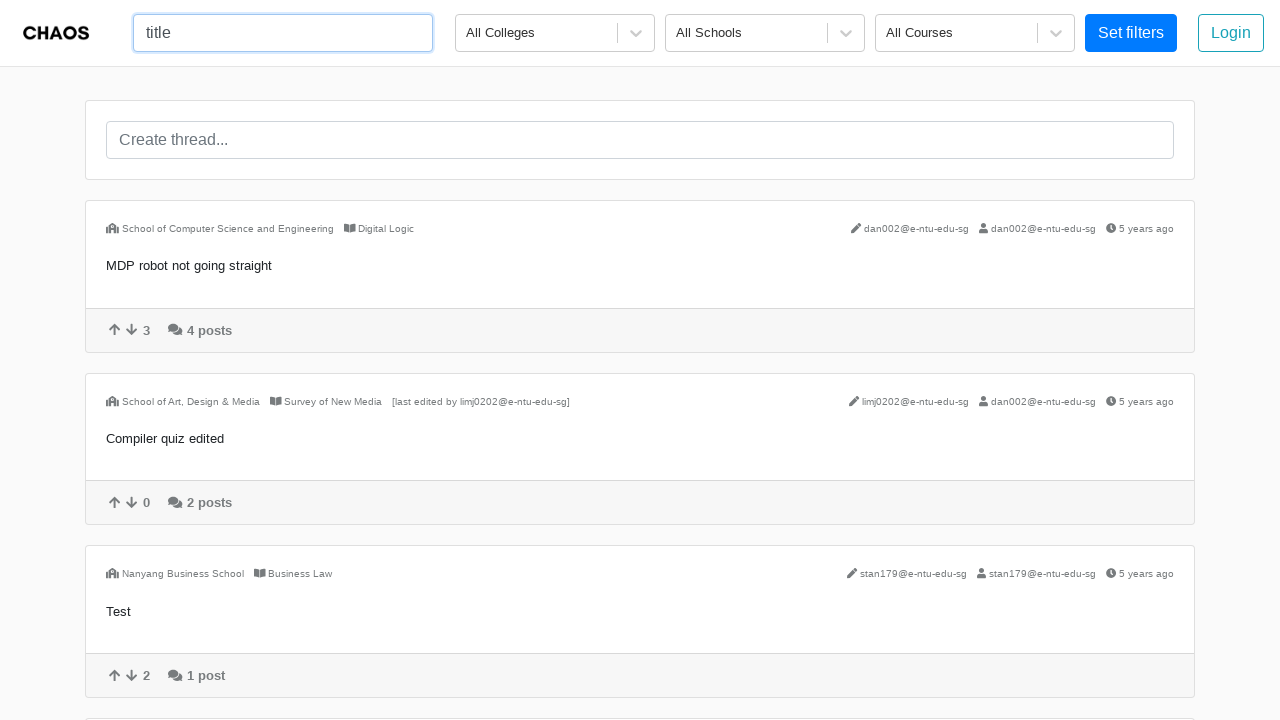

Pressed Enter to submit search query on .nav-search.form-control
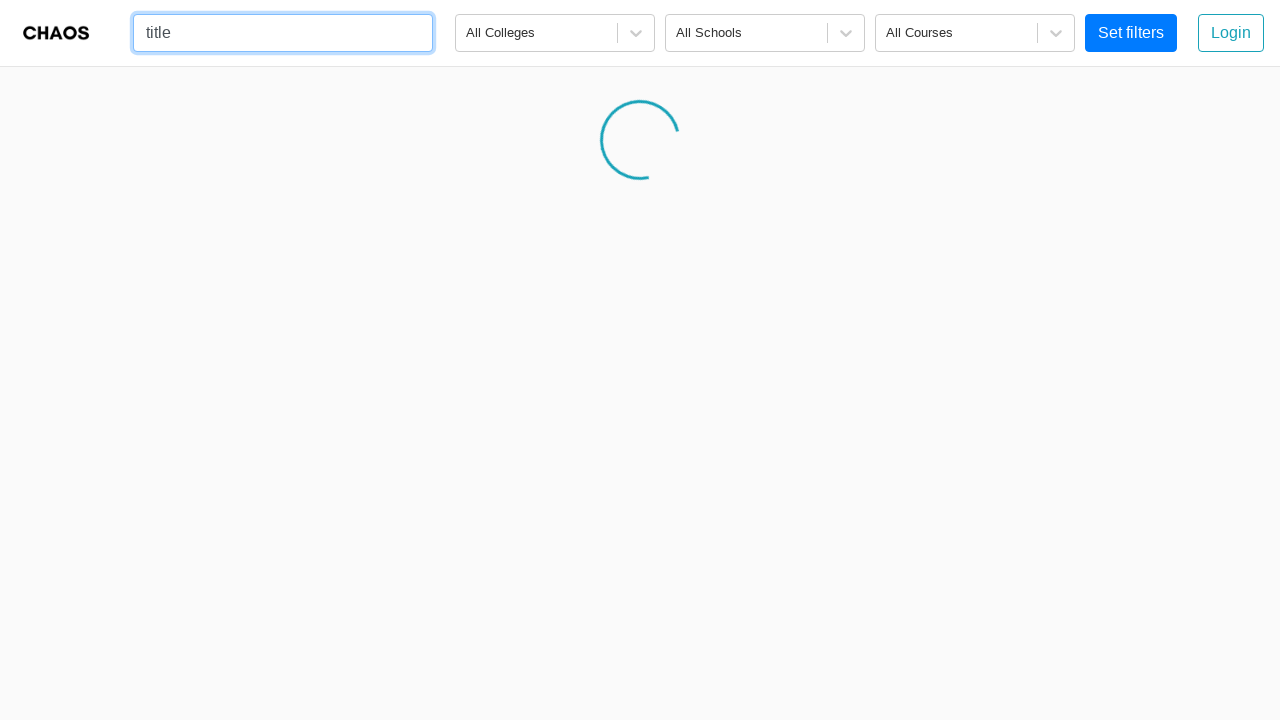

Search results loaded with thread cards displayed
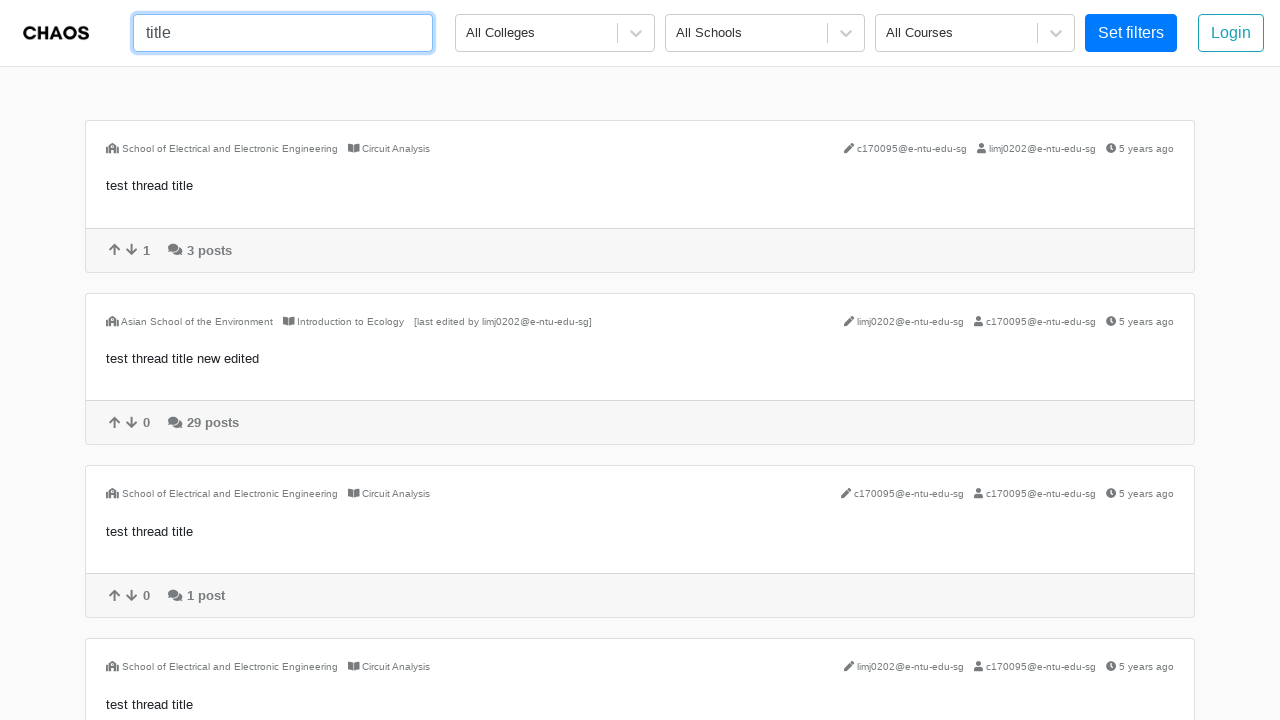

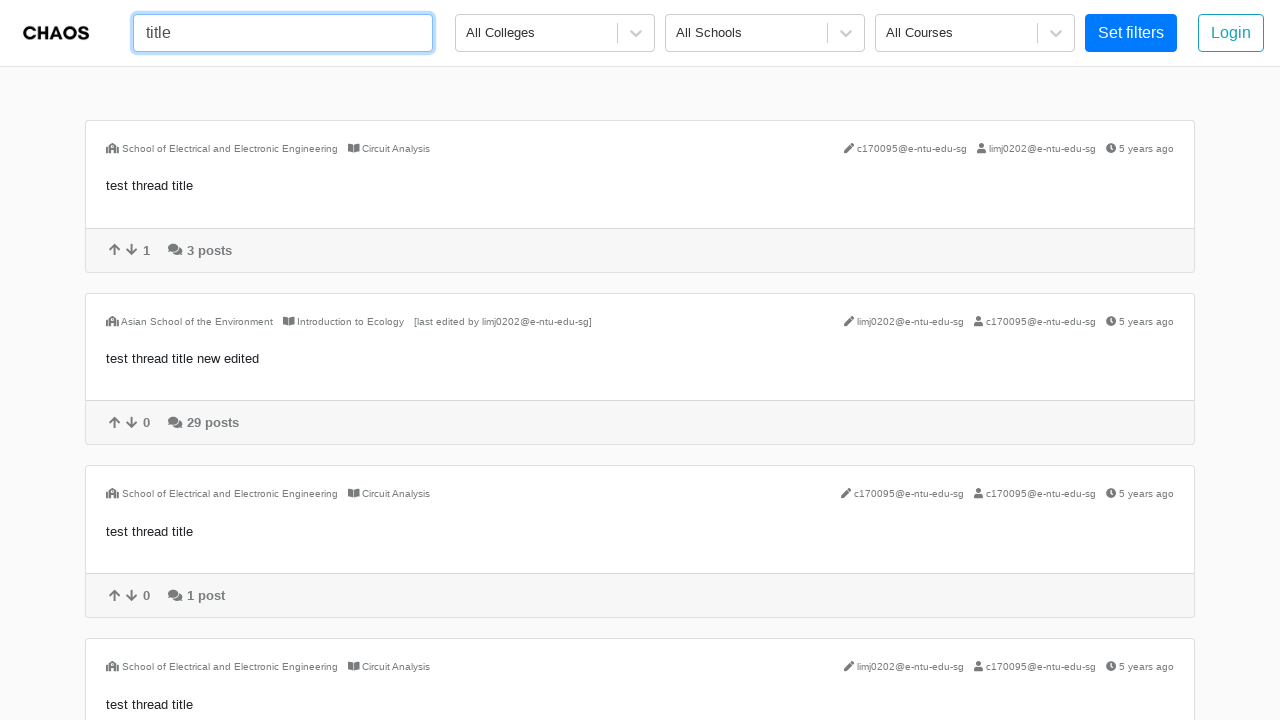